Tests dropdown functionality by navigating to a dropdown page and selecting "Option 2" from the dropdown menu.

Starting URL: http://the-internet.herokuapp.com/dropdown

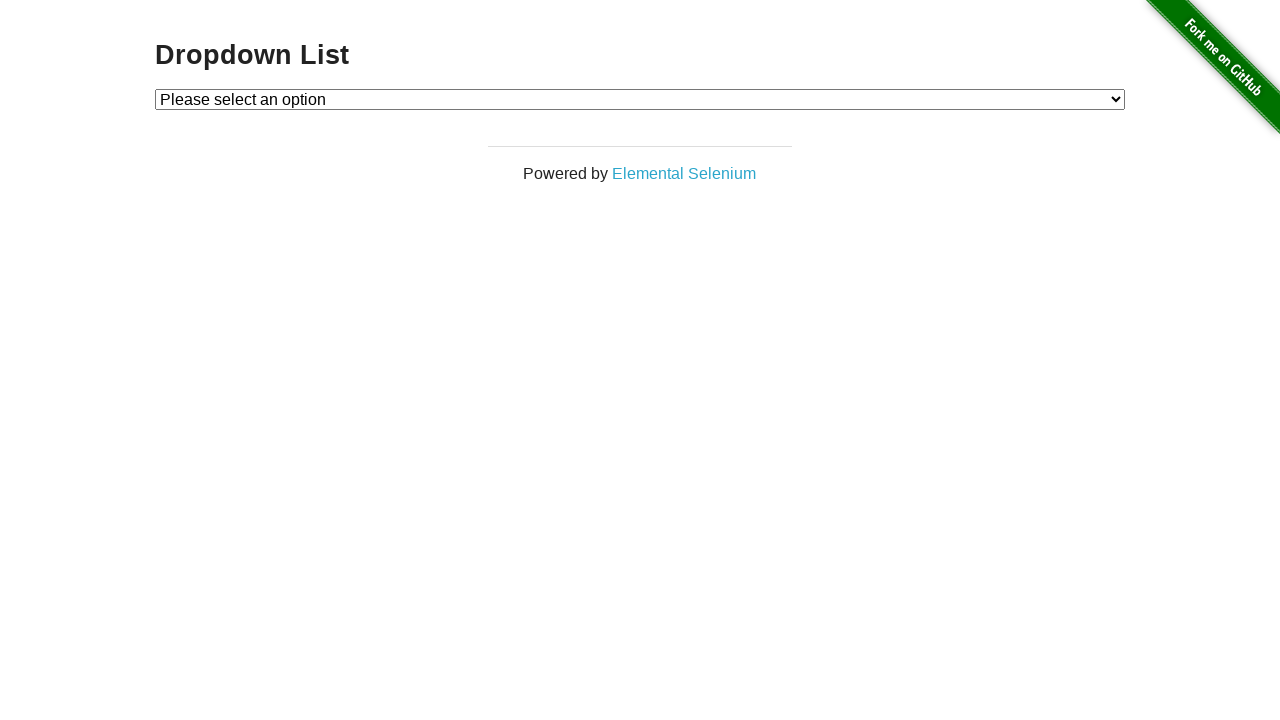

Selected 'Option 2' from the dropdown menu on #dropdown
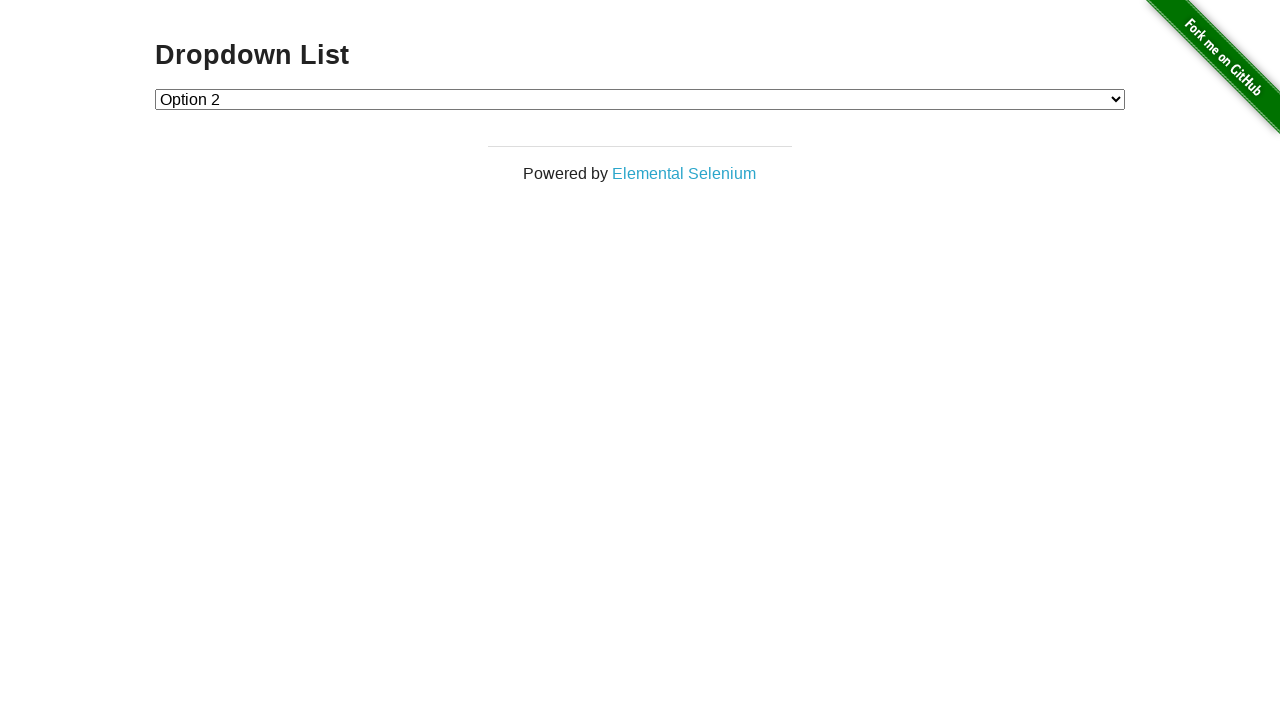

Waited 1 second to verify dropdown selection
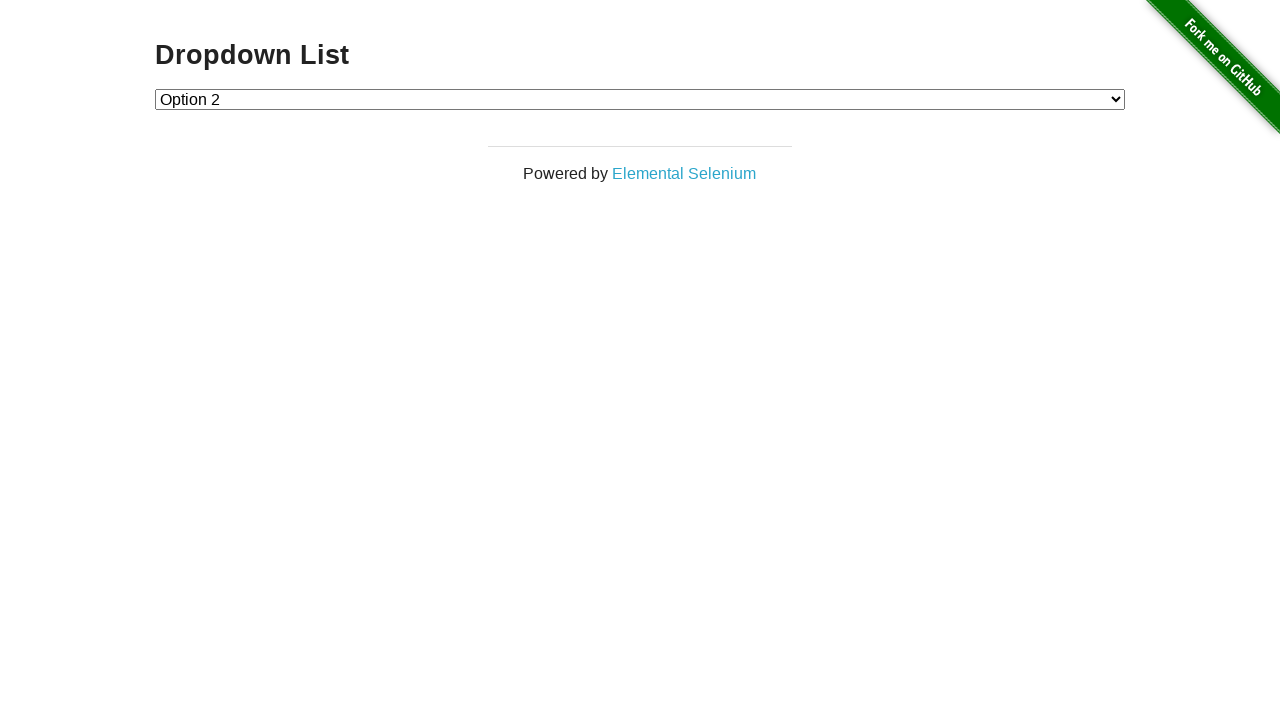

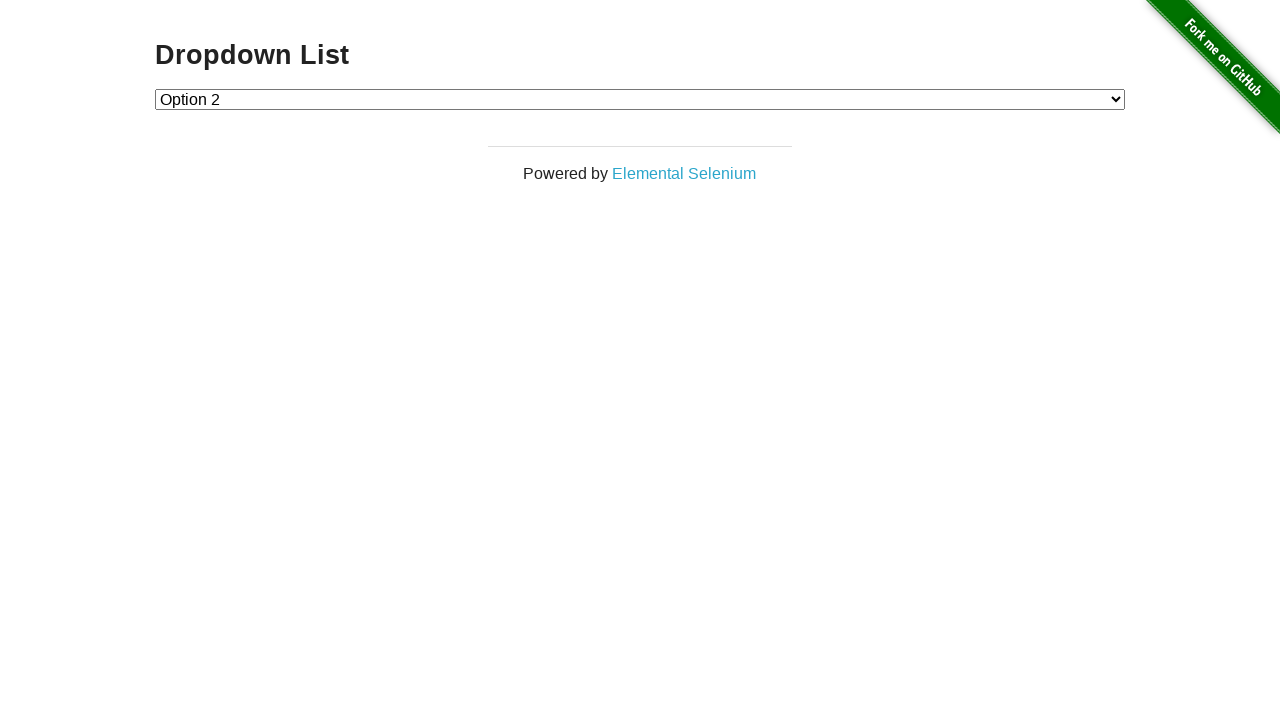